Tests a page with implicit wait functionality by clicking a verify button and checking for a successful verification message.

Starting URL: http://suninjuly.github.io/wait1.html

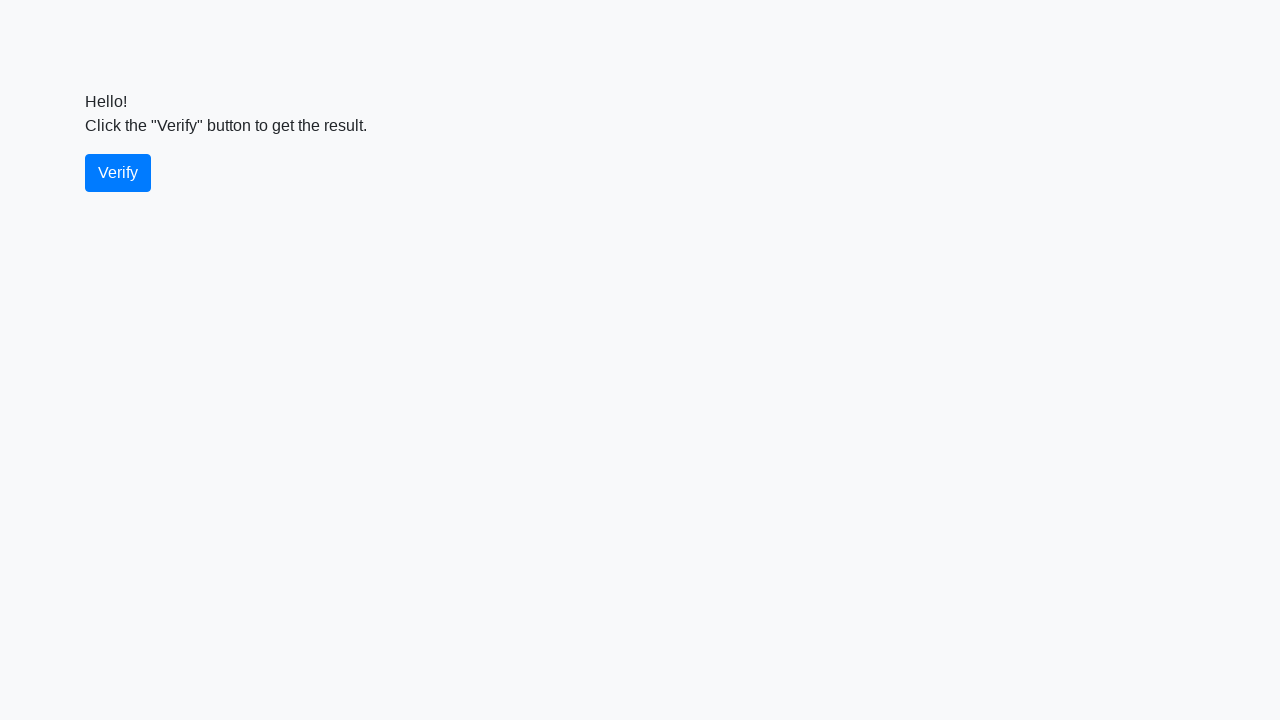

Navigated to implicit wait test page
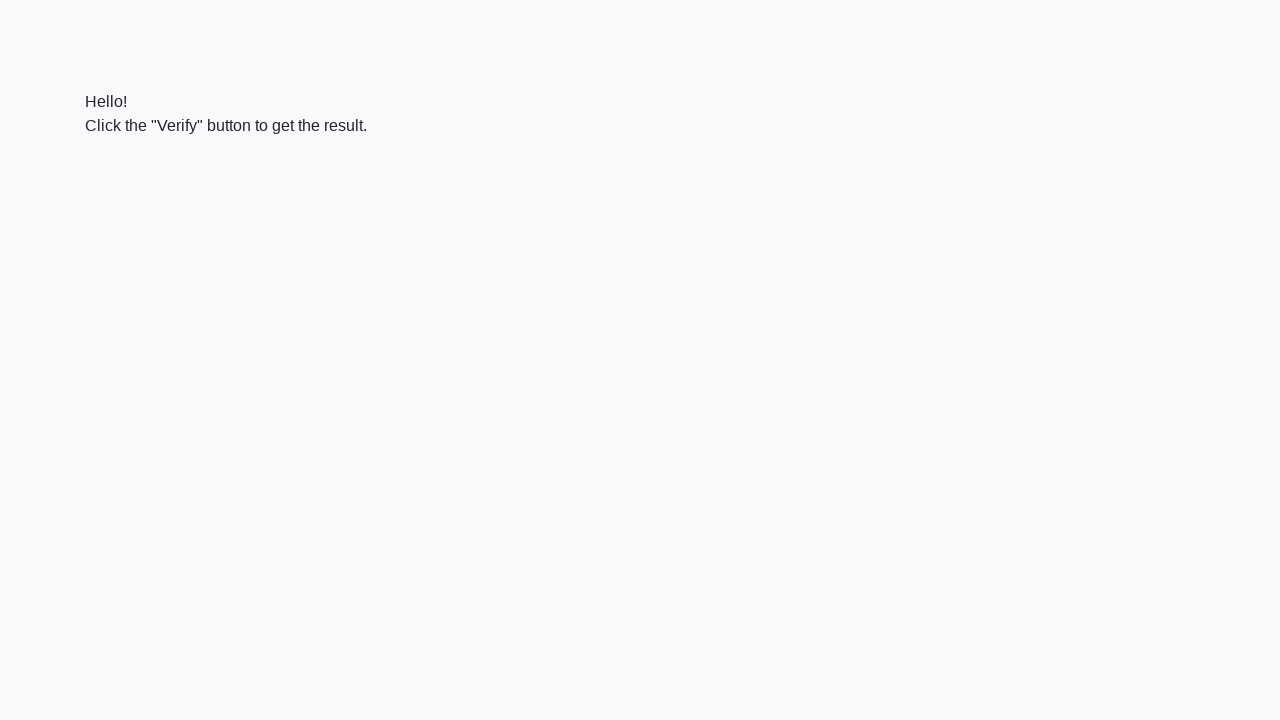

Clicked verify button at (118, 173) on #verify
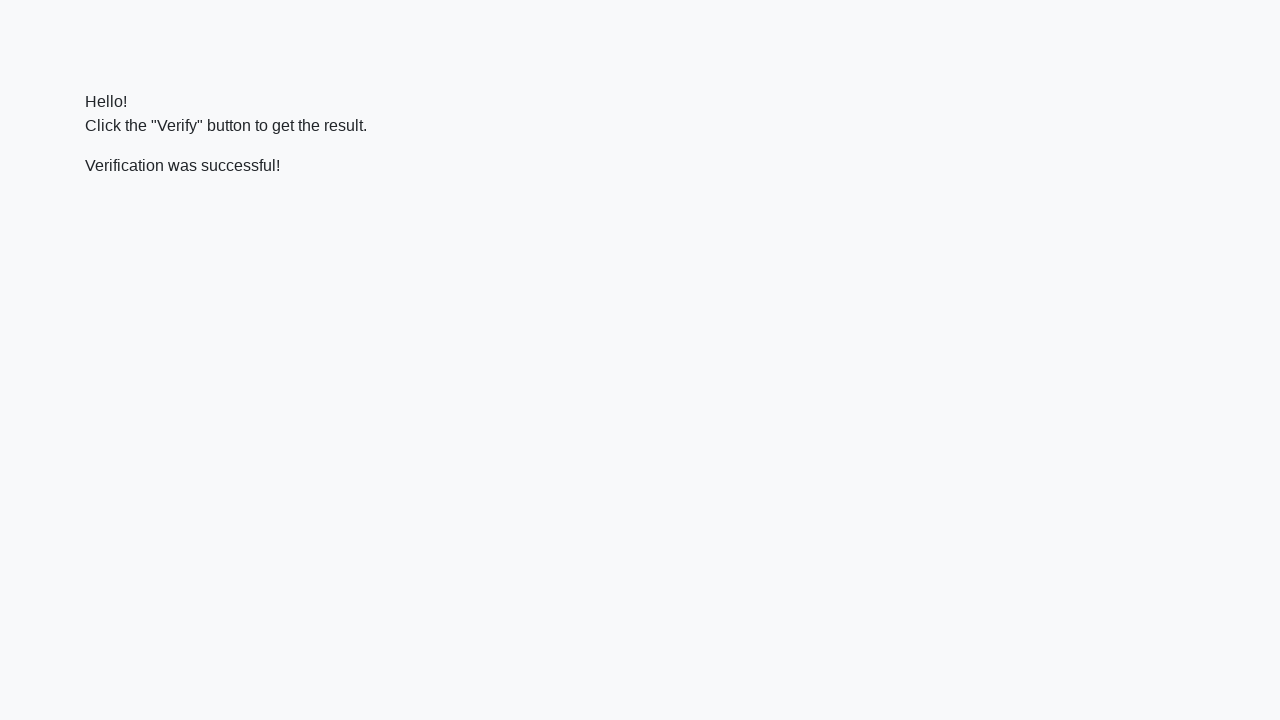

Verification message appeared on page
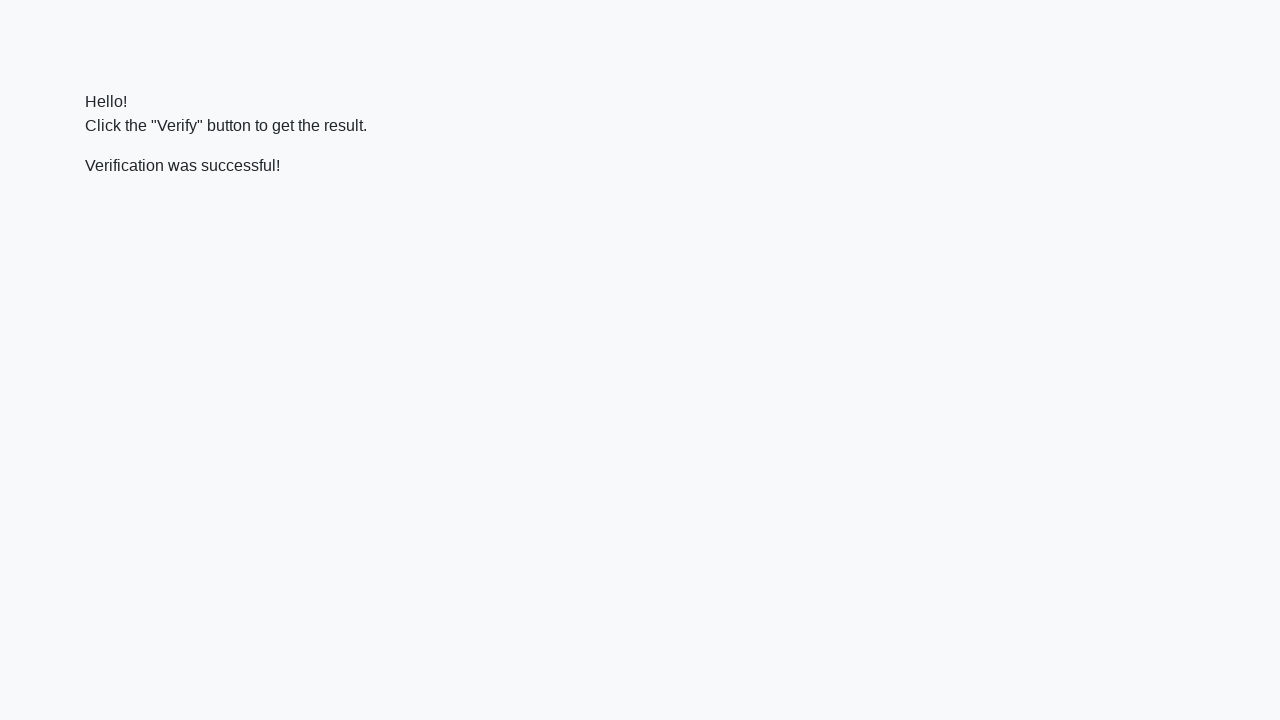

Retrieved verification message text
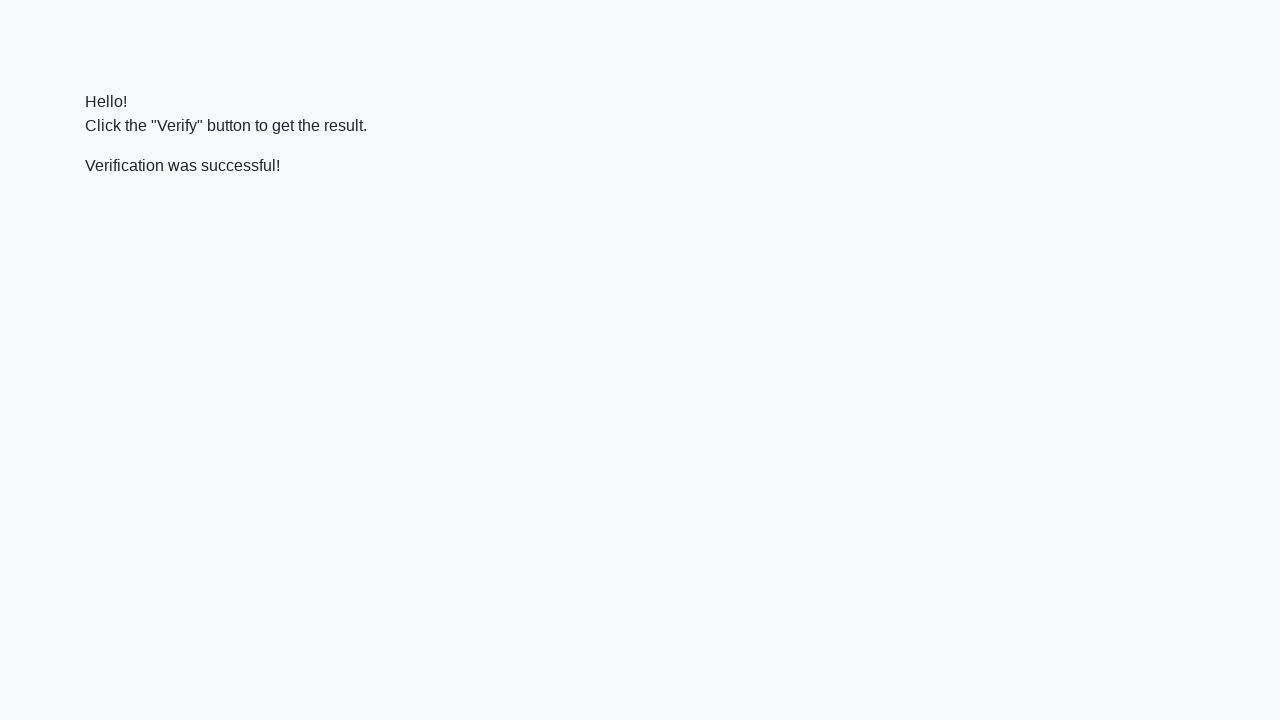

Verified message contains 'successful'
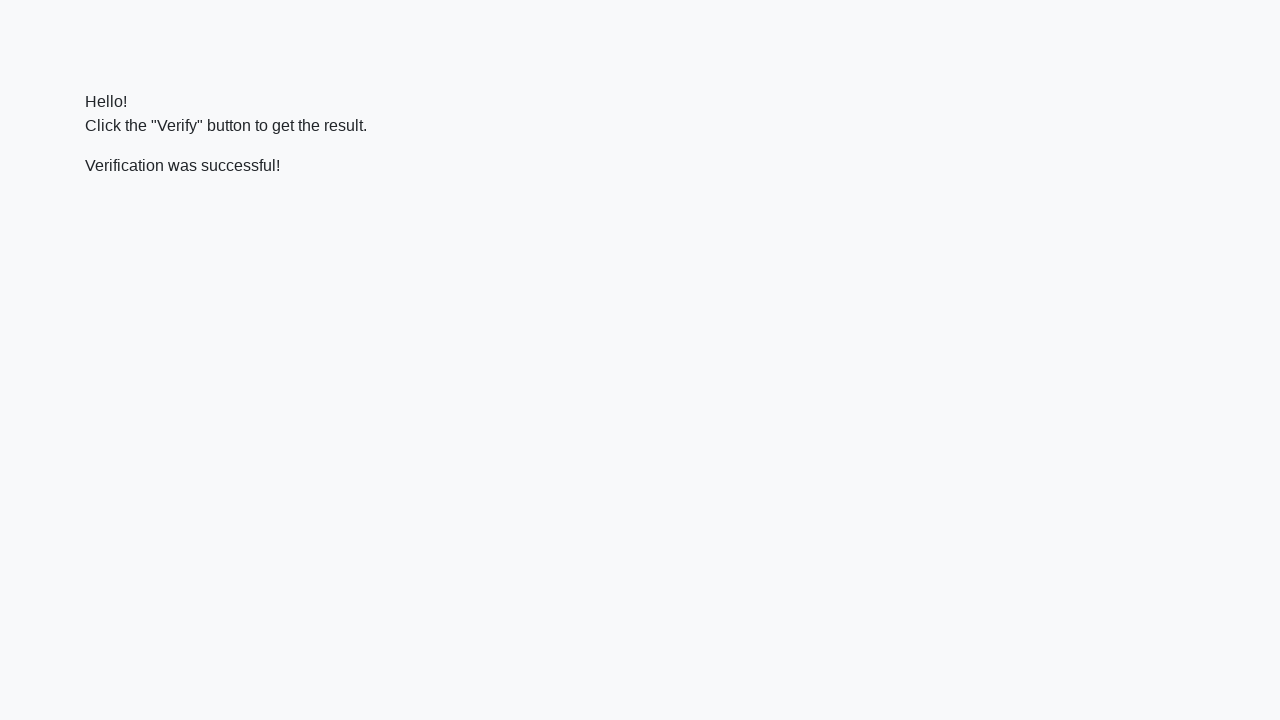

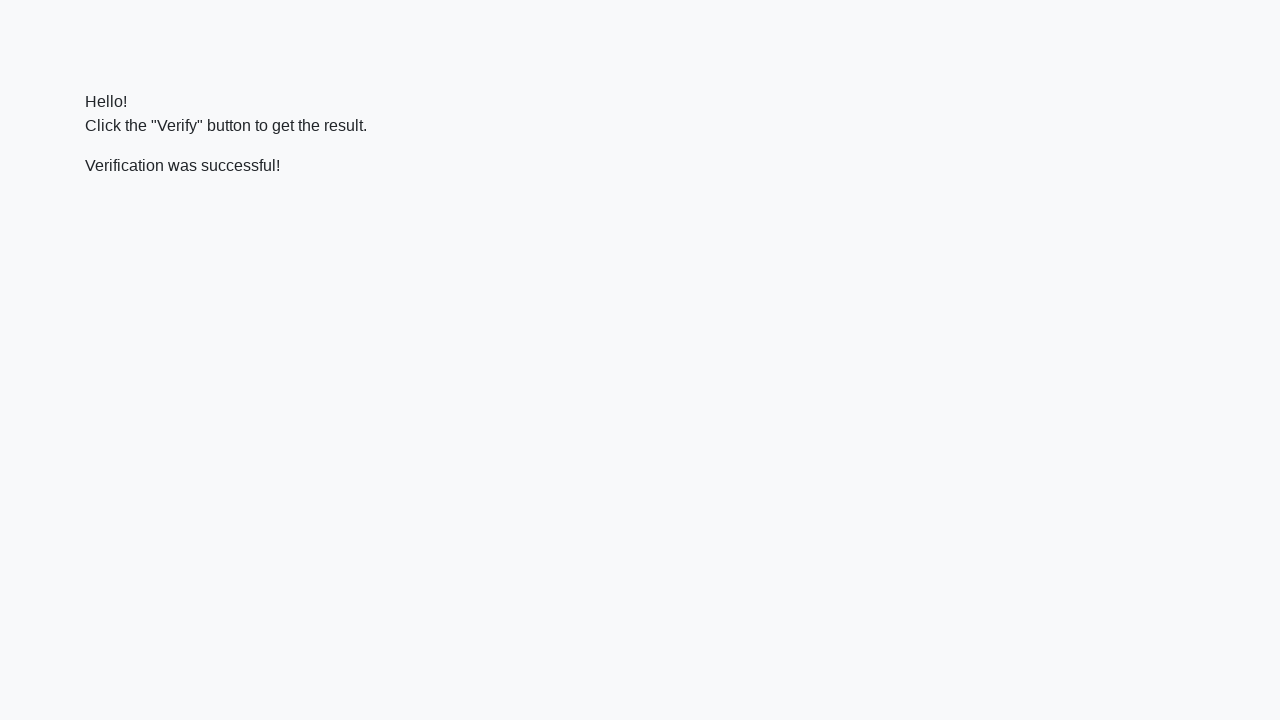